Checks if the table contains an employee with username 'kkanani'

Starting URL: http://automationbykrishna.com/index.html#

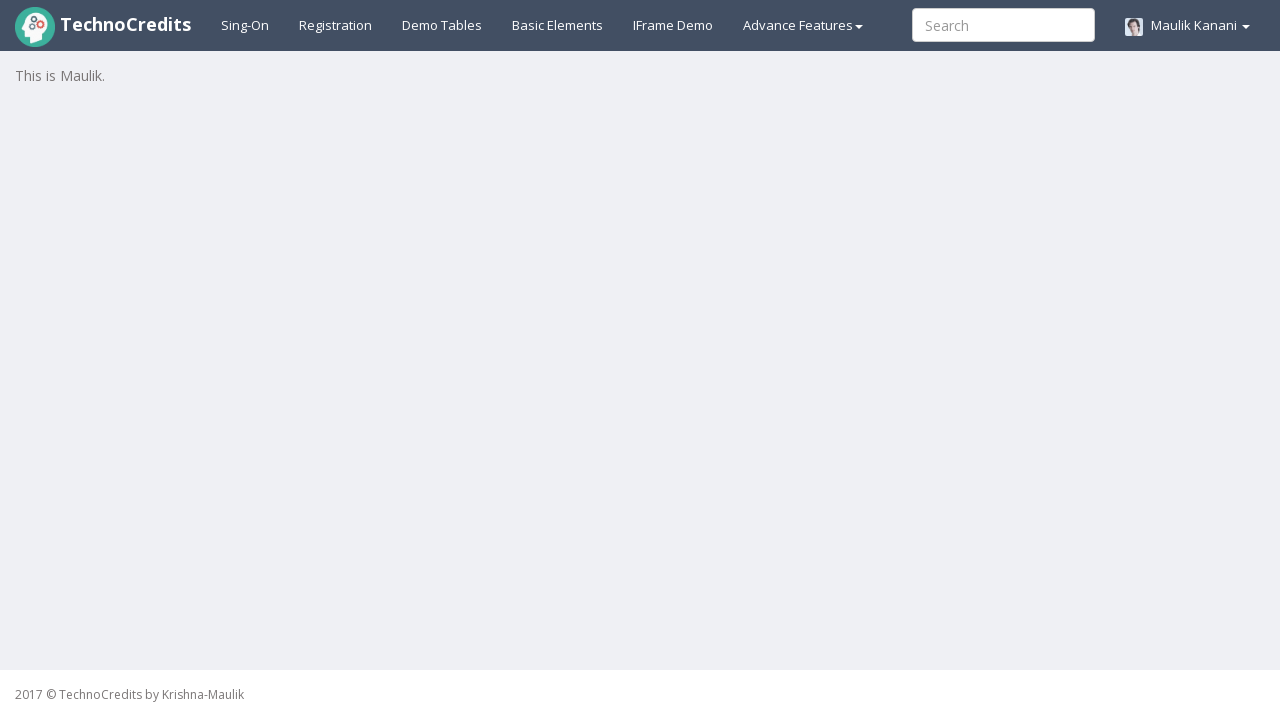

Clicked on demo tables link at (442, 25) on xpath=//a[@id='demotable']
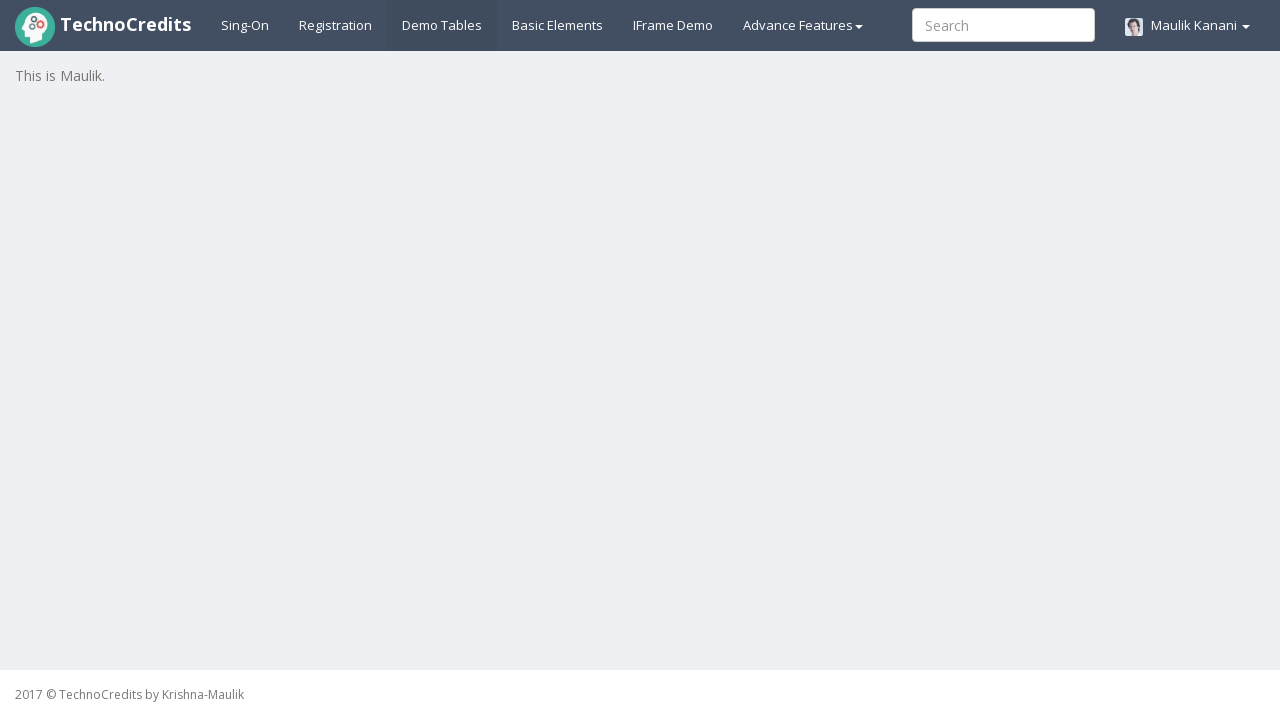

Table with id 'table1' loaded successfully
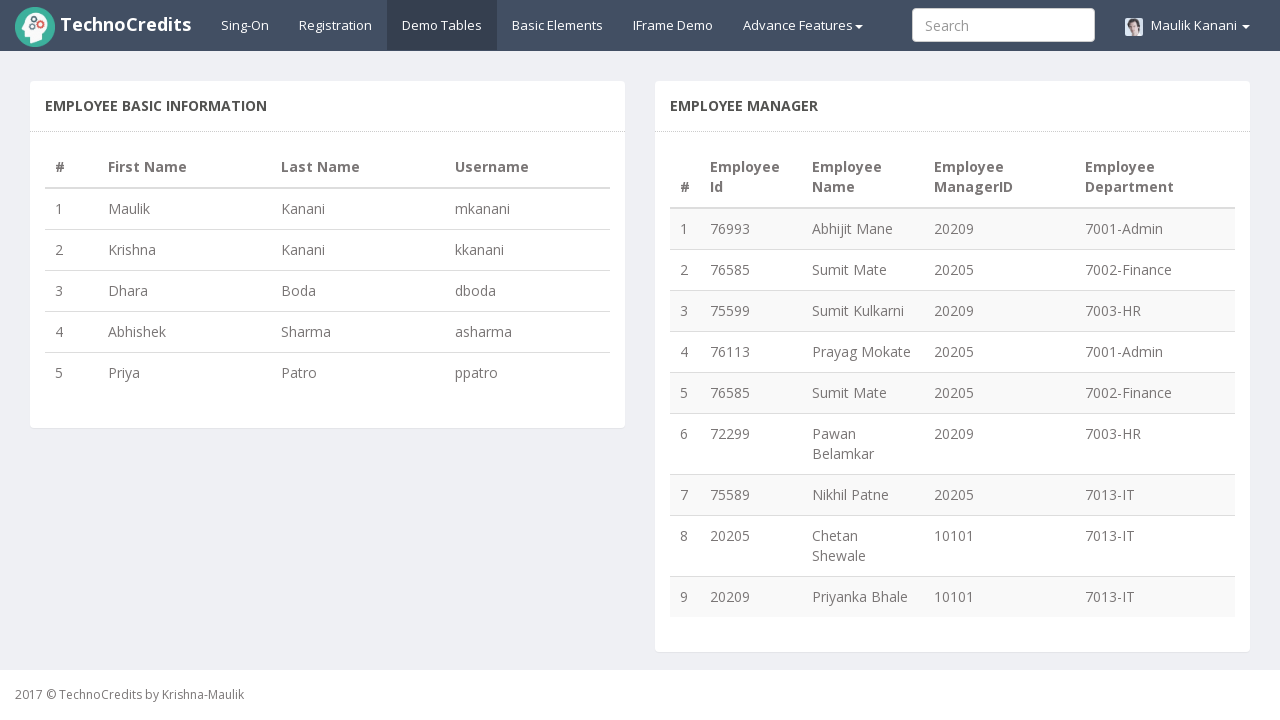

Retrieved all rows from table, found 5 rows
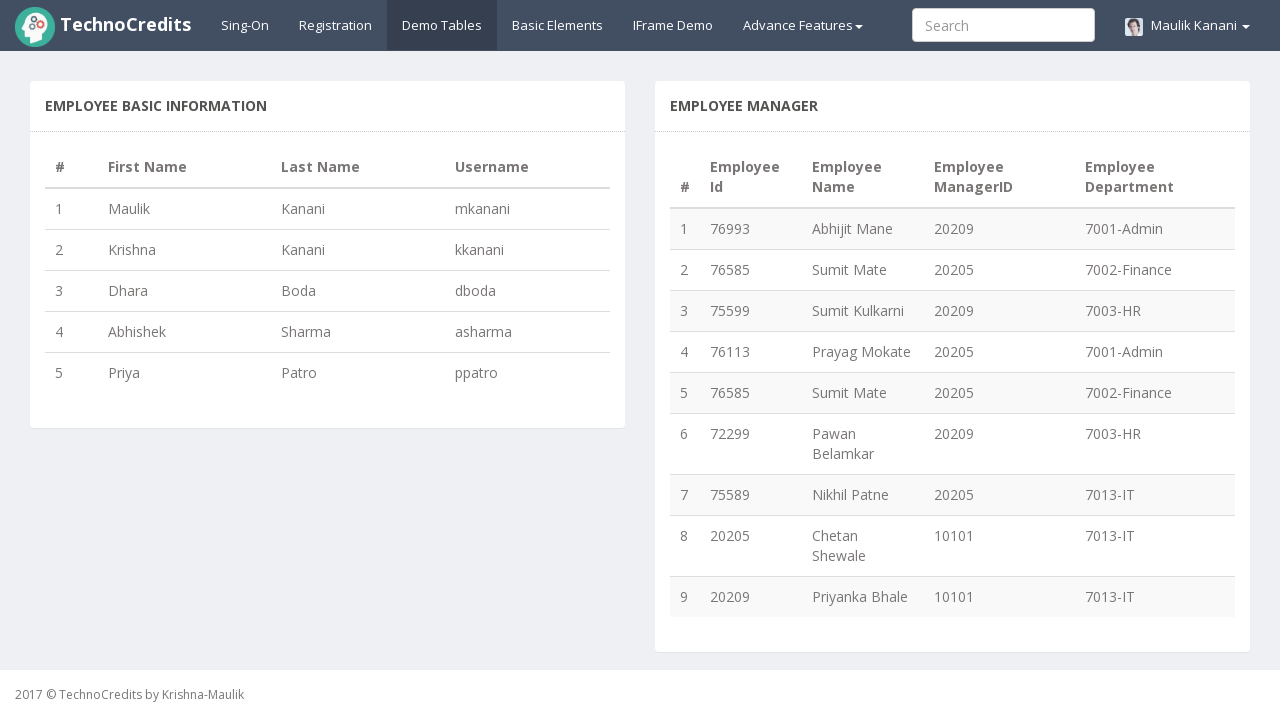

Checked username in row 1: 'mkanani'
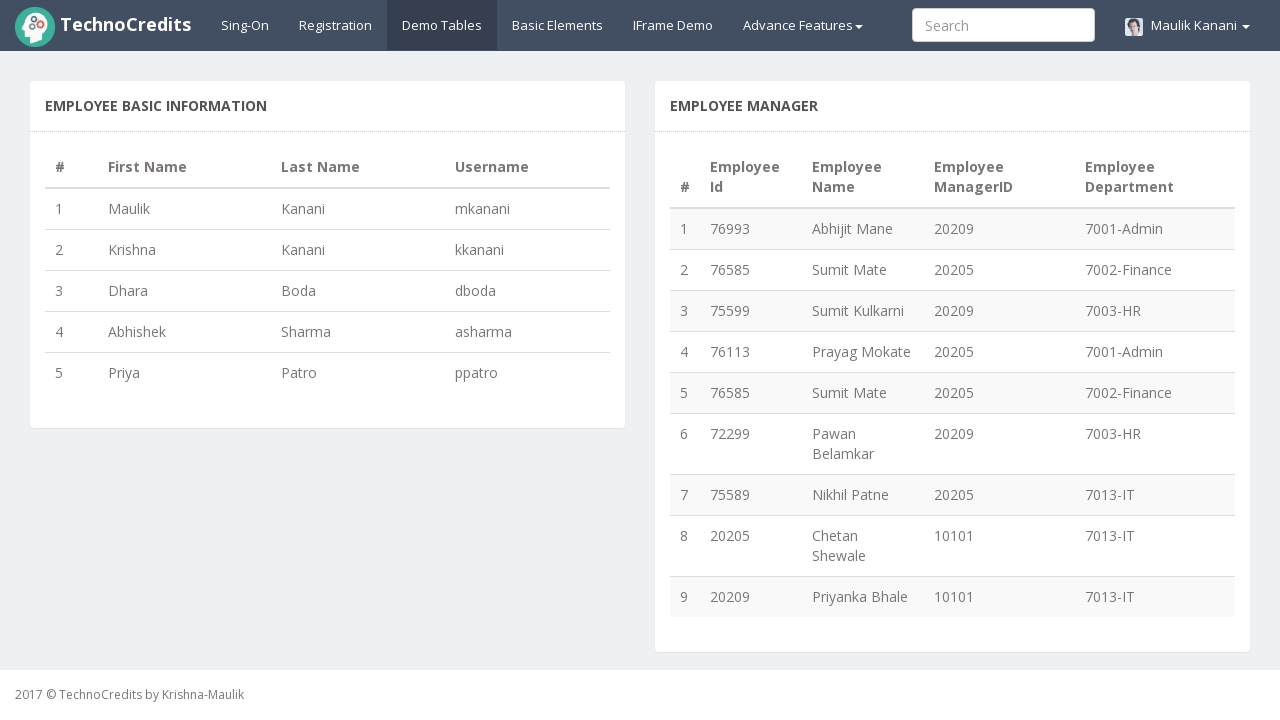

Checked username in row 2: 'kkanani'
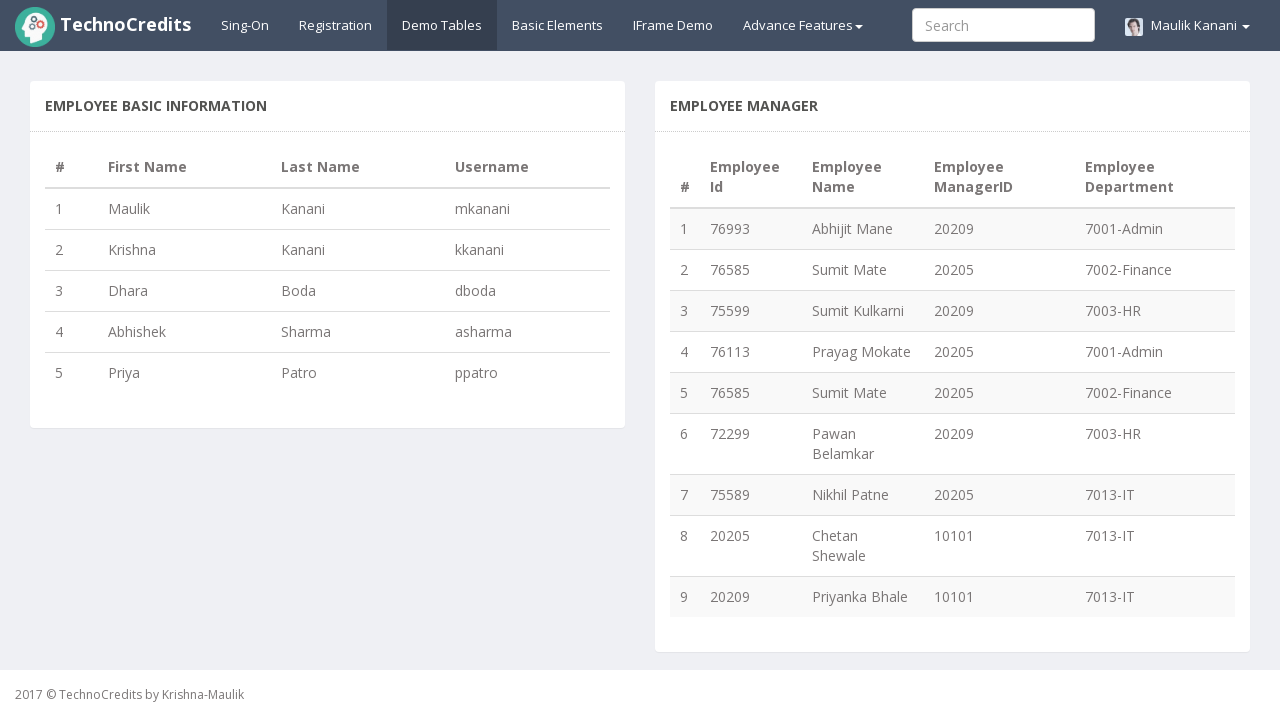

Found target username 'kkanani' in table
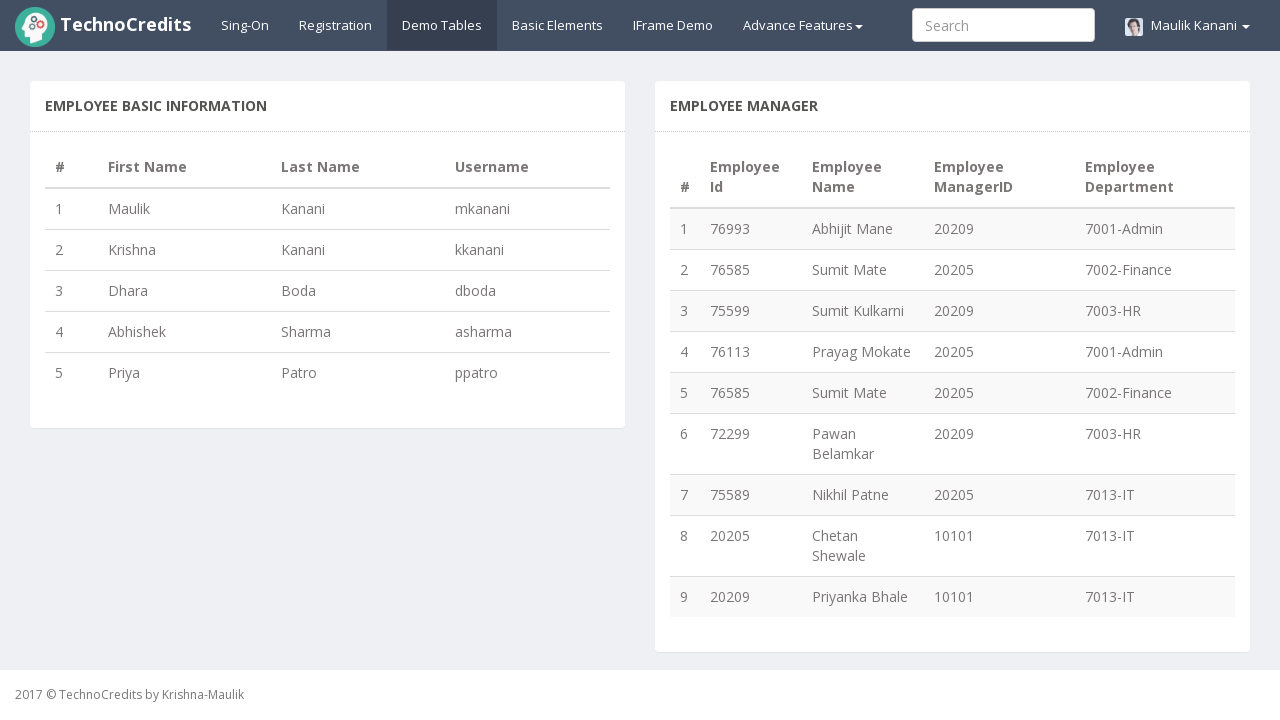

Test verification: Employee with username 'kkanani' exists in table: True
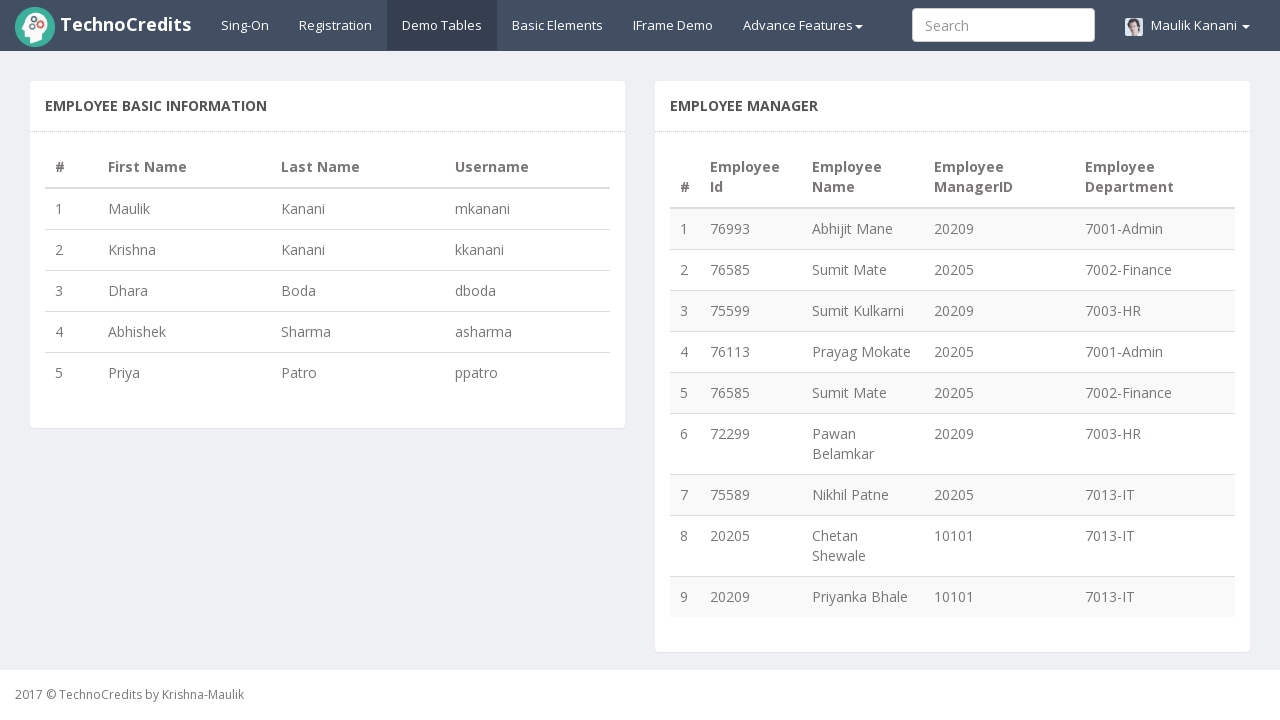

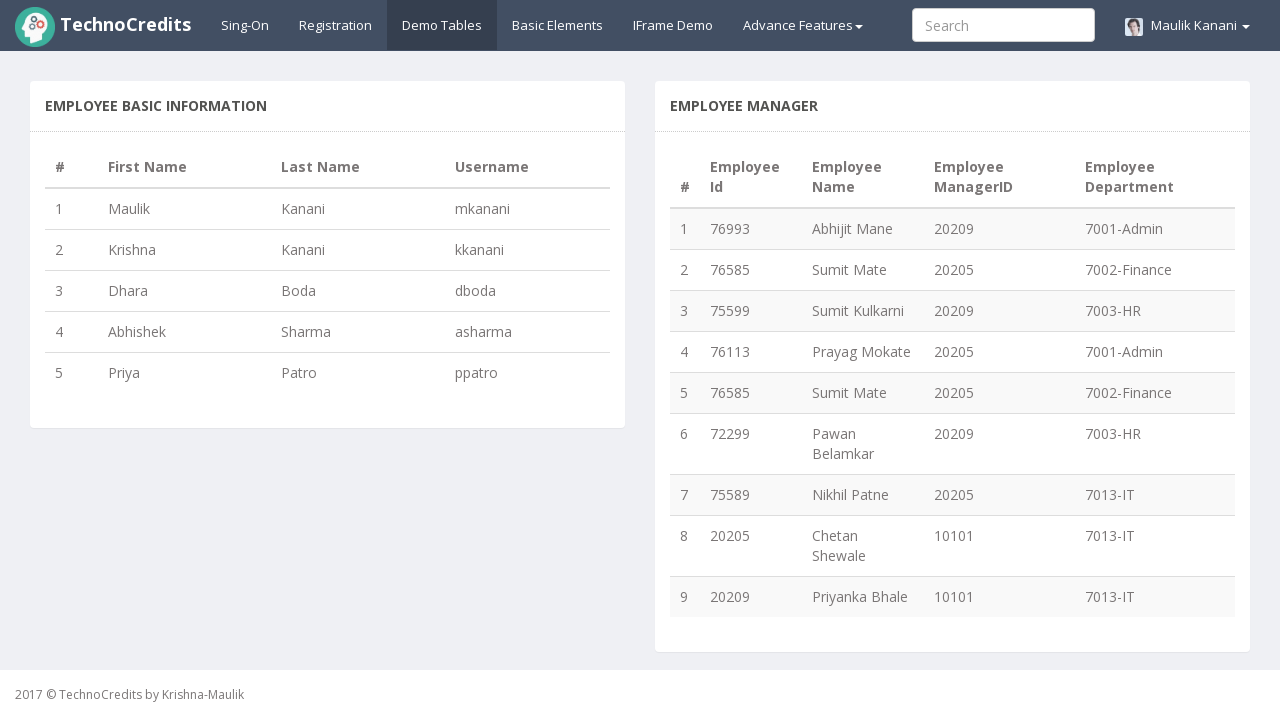